Tests that the OrangeHRM demo site loads correctly by navigating to the homepage and verifying the page title contains "Orange"

Starting URL: https://opensource-demo.orangehrmlive.com/

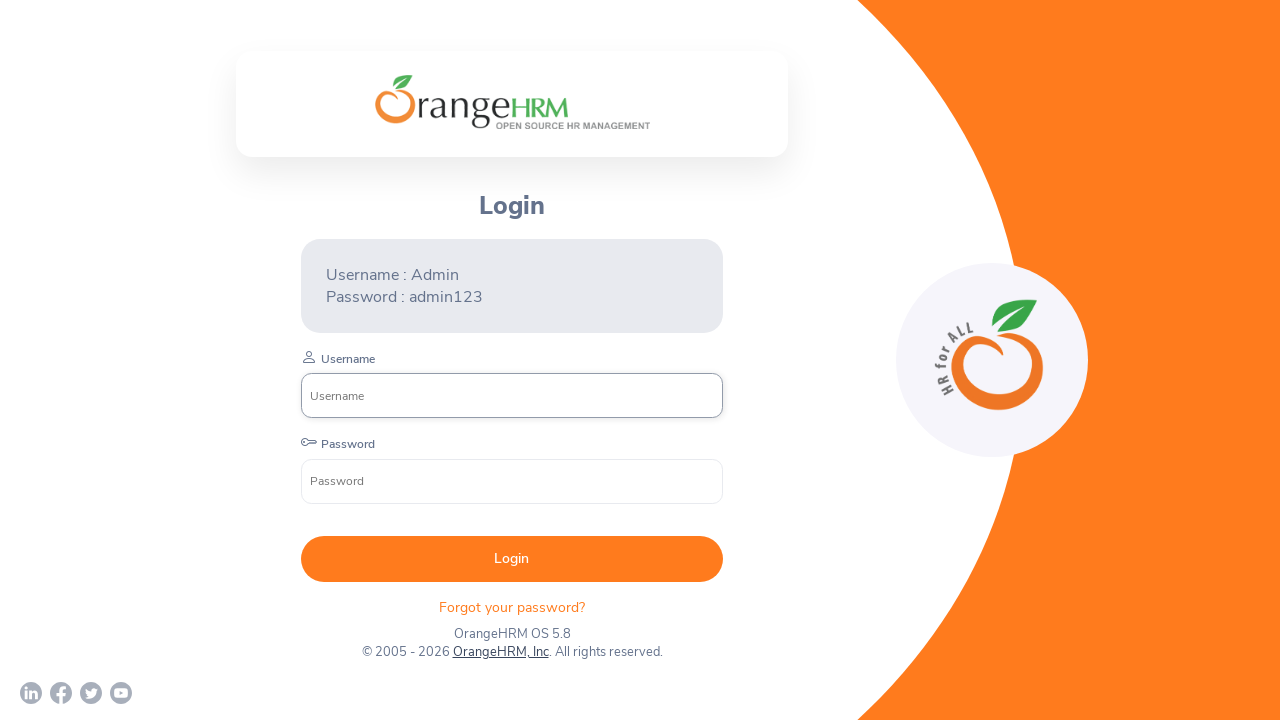

Navigated to OrangeHRM demo site homepage
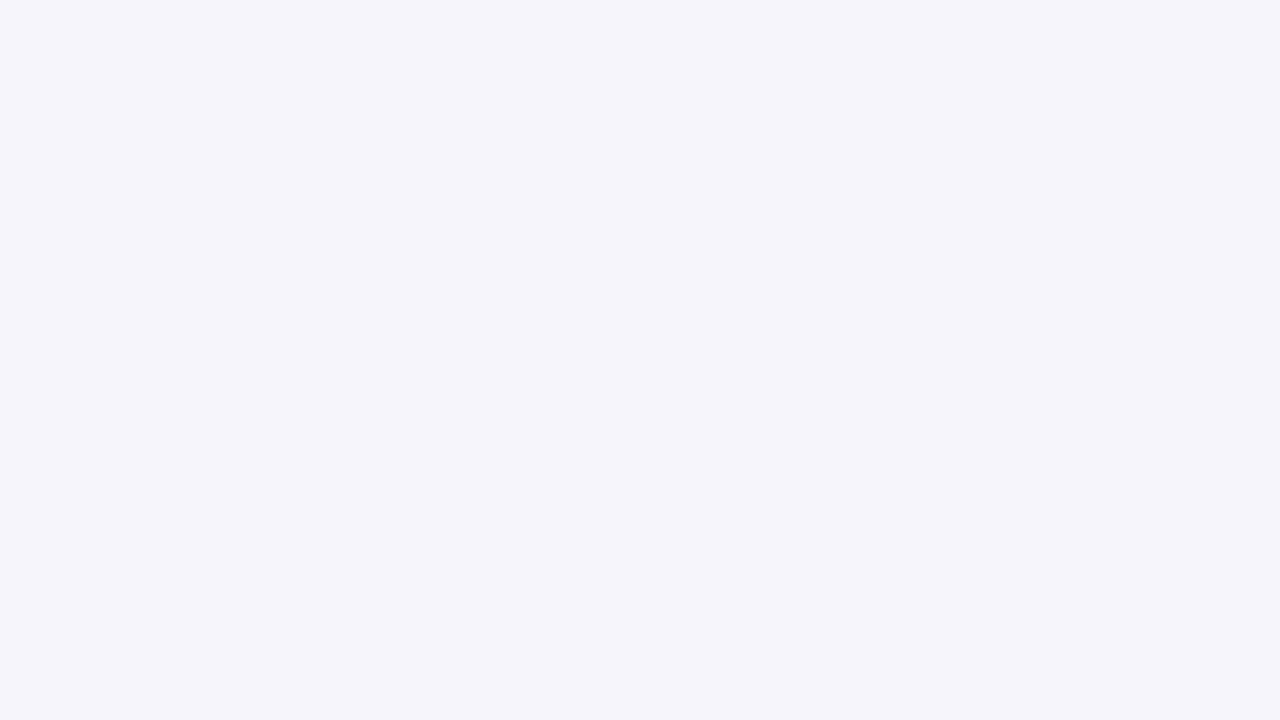

Verified page title contains 'Orange'
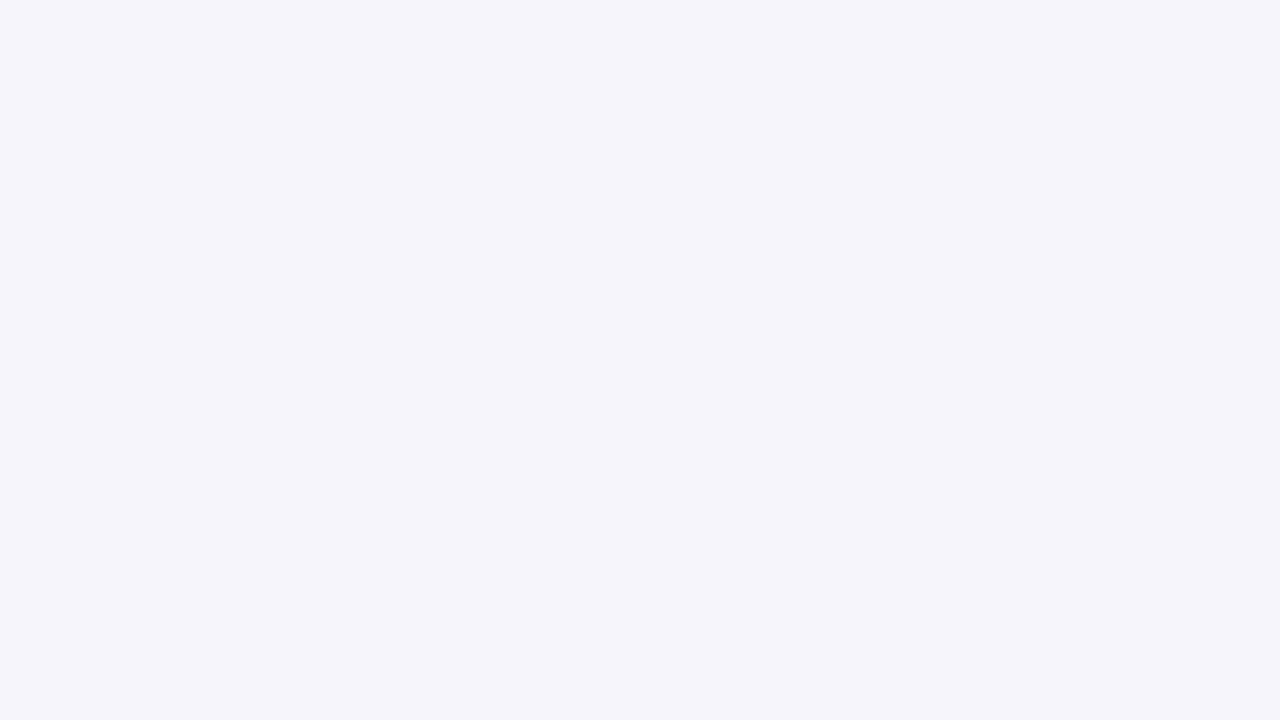

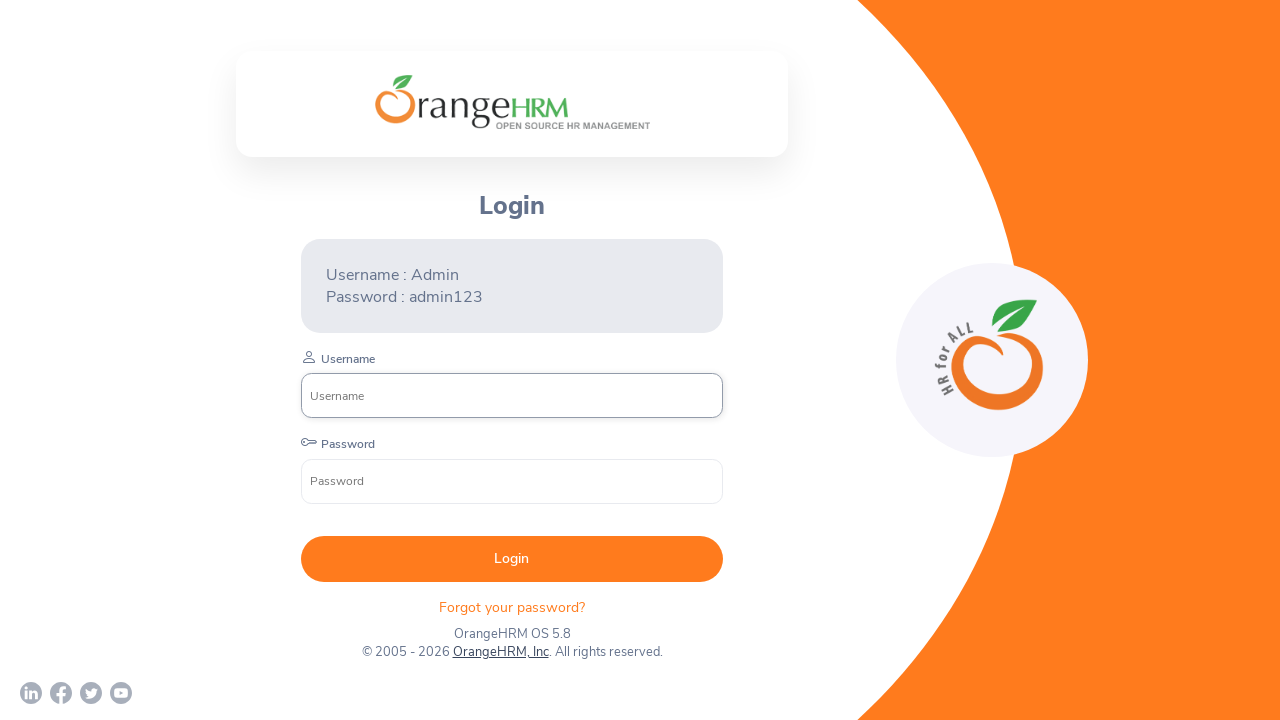